Joins a live streaming session as a student by entering a display name, clicking OK, and navigating through permission dialogs using keyboard shortcuts to grant media access.

Starting URL: https://live.monetanalytics.com/stu_proc/student.html#

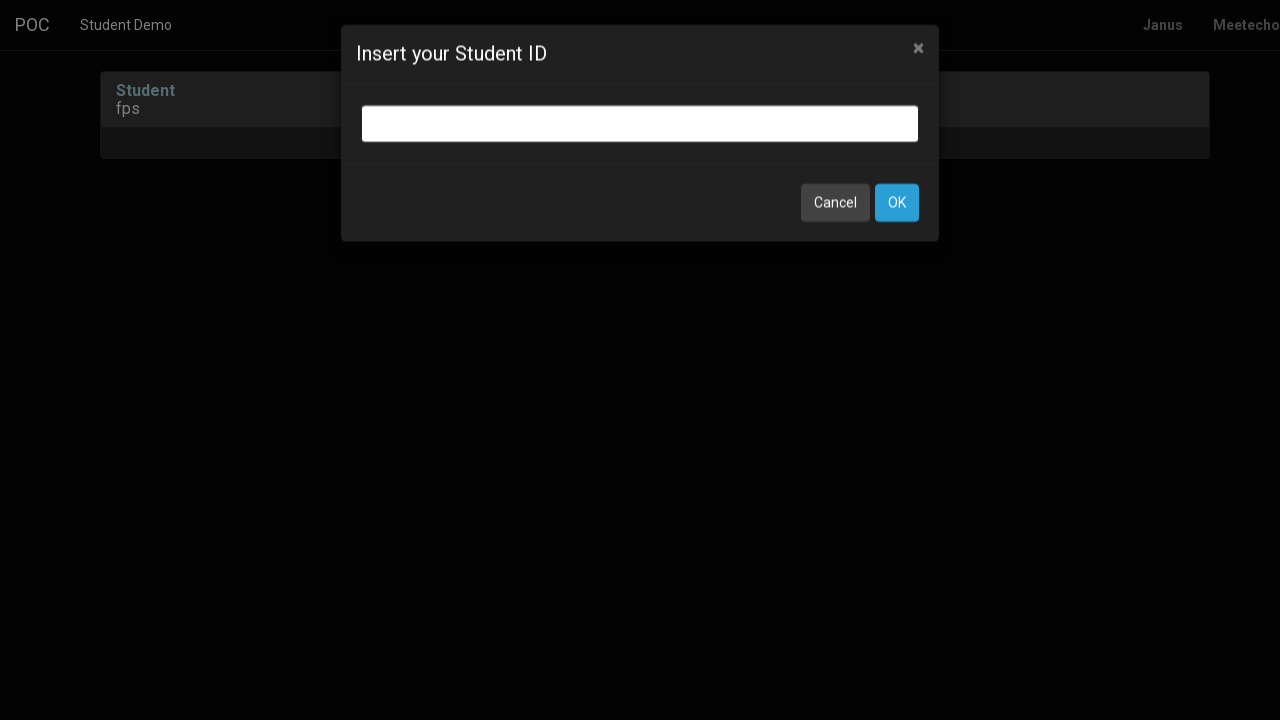

Granted camera and microphone permissions
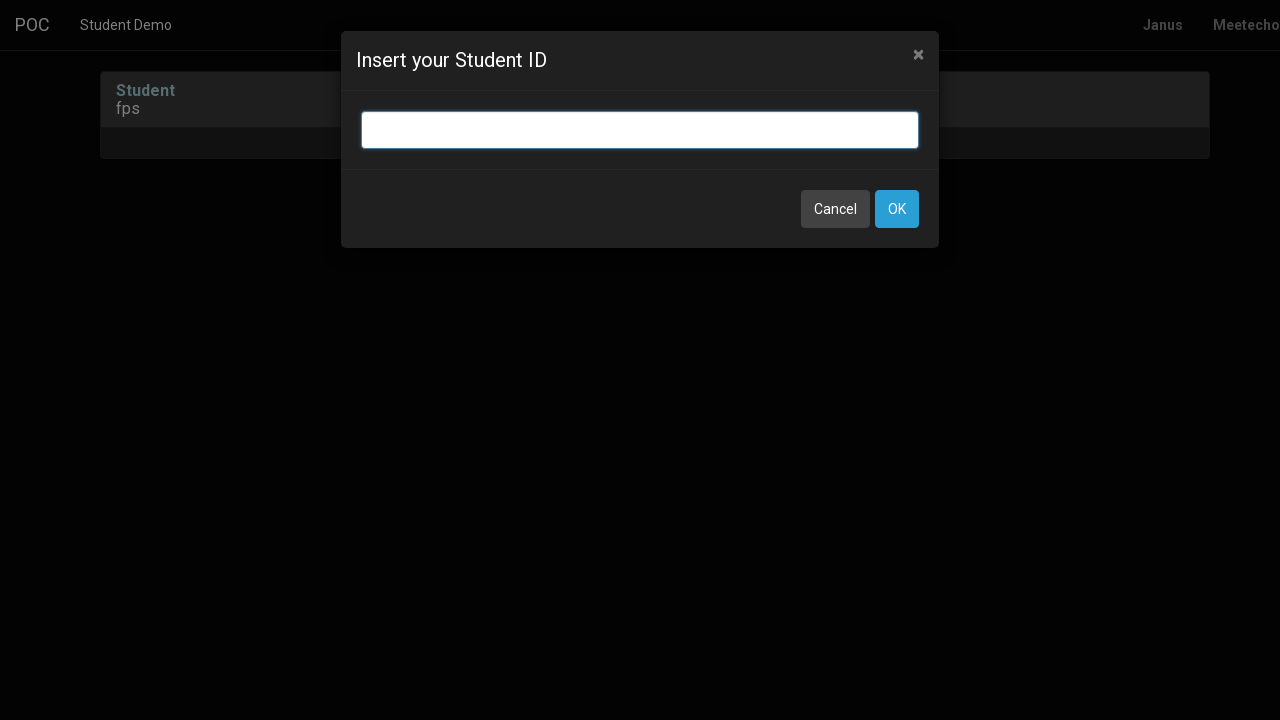

Student name input field appeared
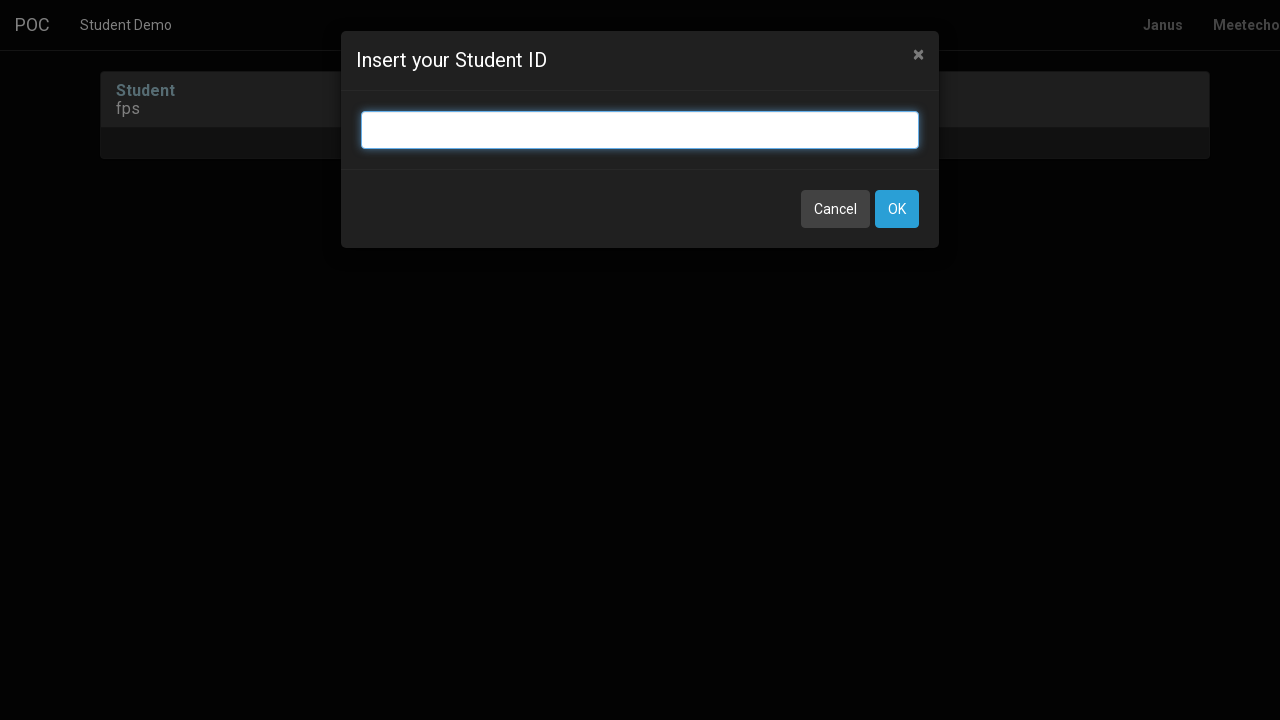

Entered display name 'Student-2' in input field on input.bootbox-input.bootbox-input-text.form-control
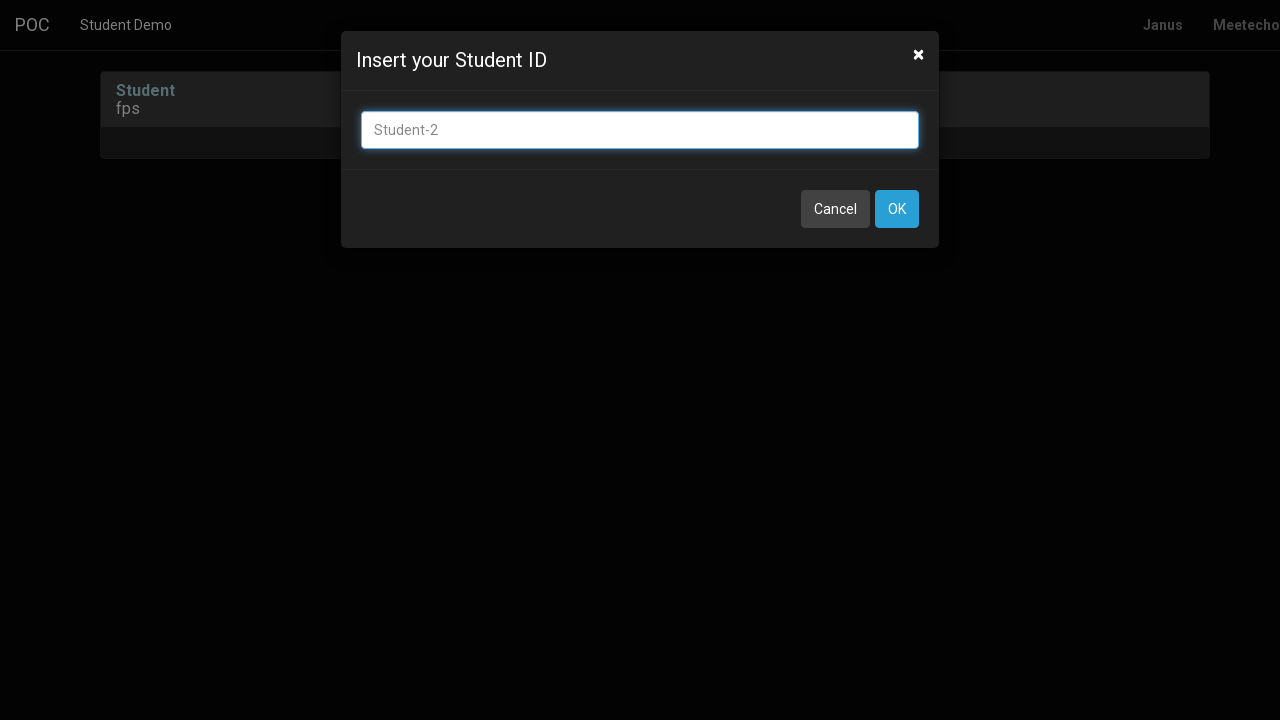

Clicked OK button to confirm display name at (897, 209) on button:has-text('OK')
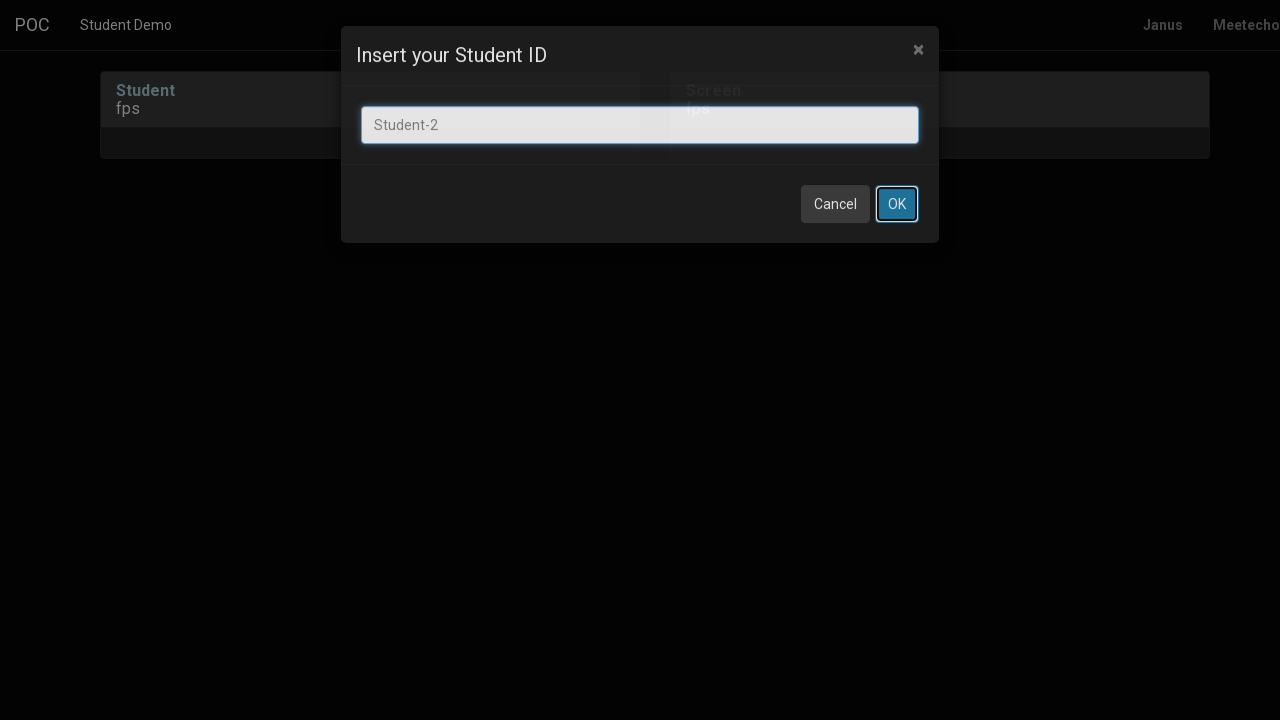

Waited 8 seconds for media stream setup
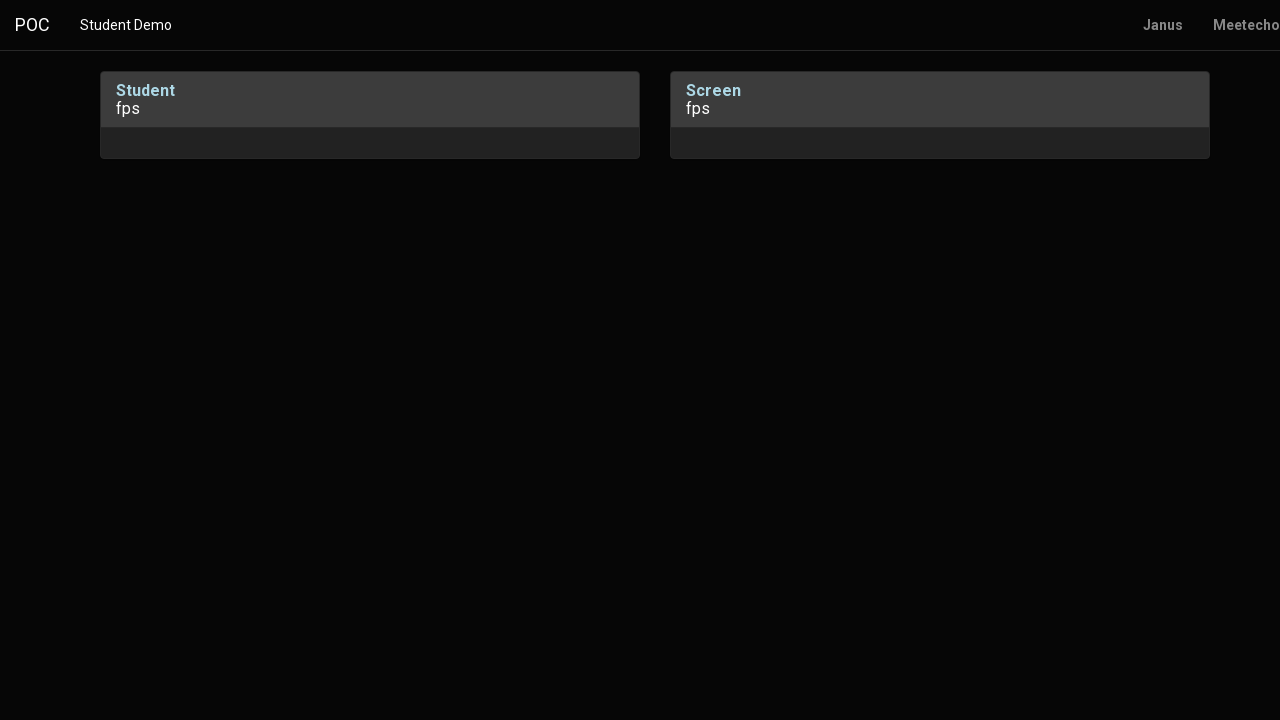

Pressed Tab key to navigate permission dialog
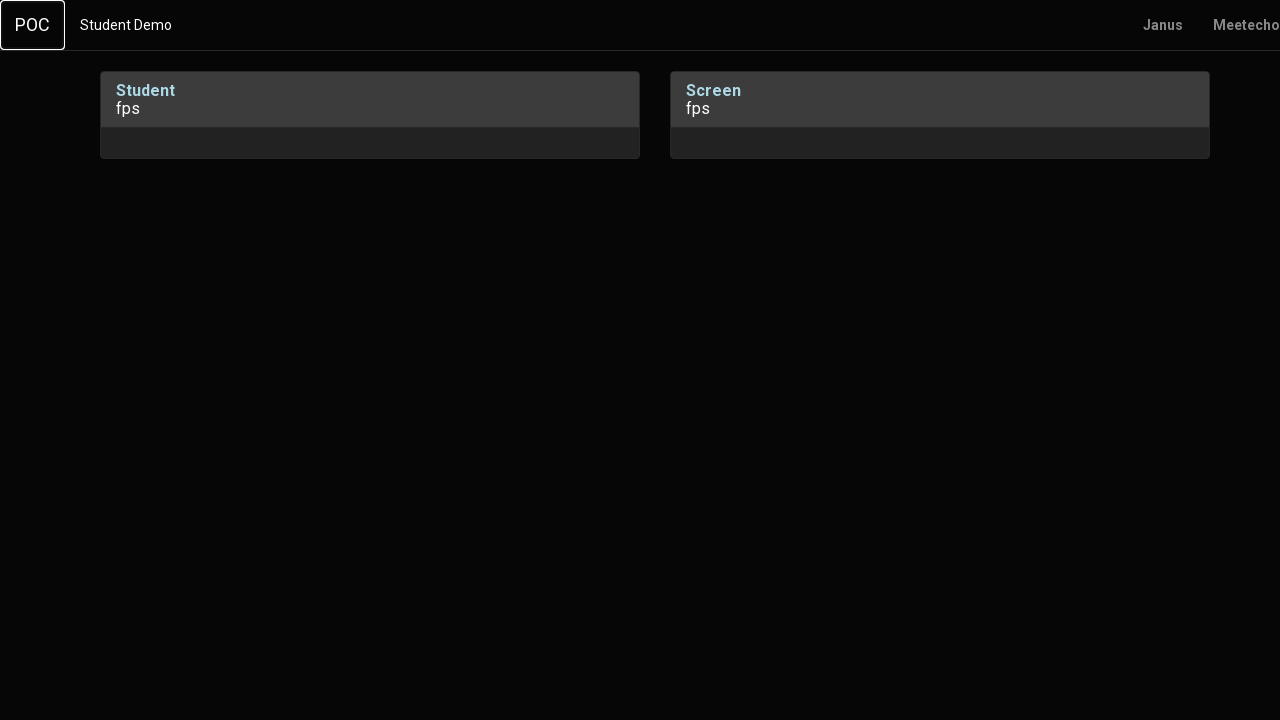

Waited 1 second
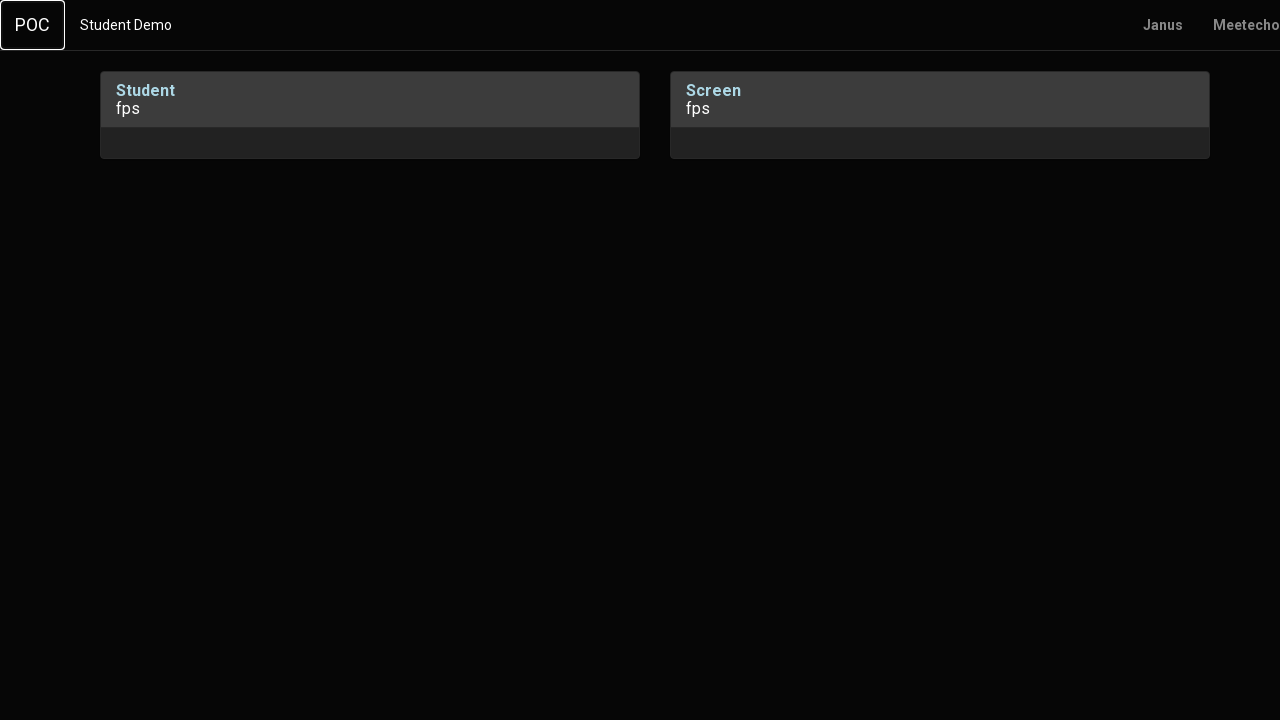

Pressed Enter to grant first permission
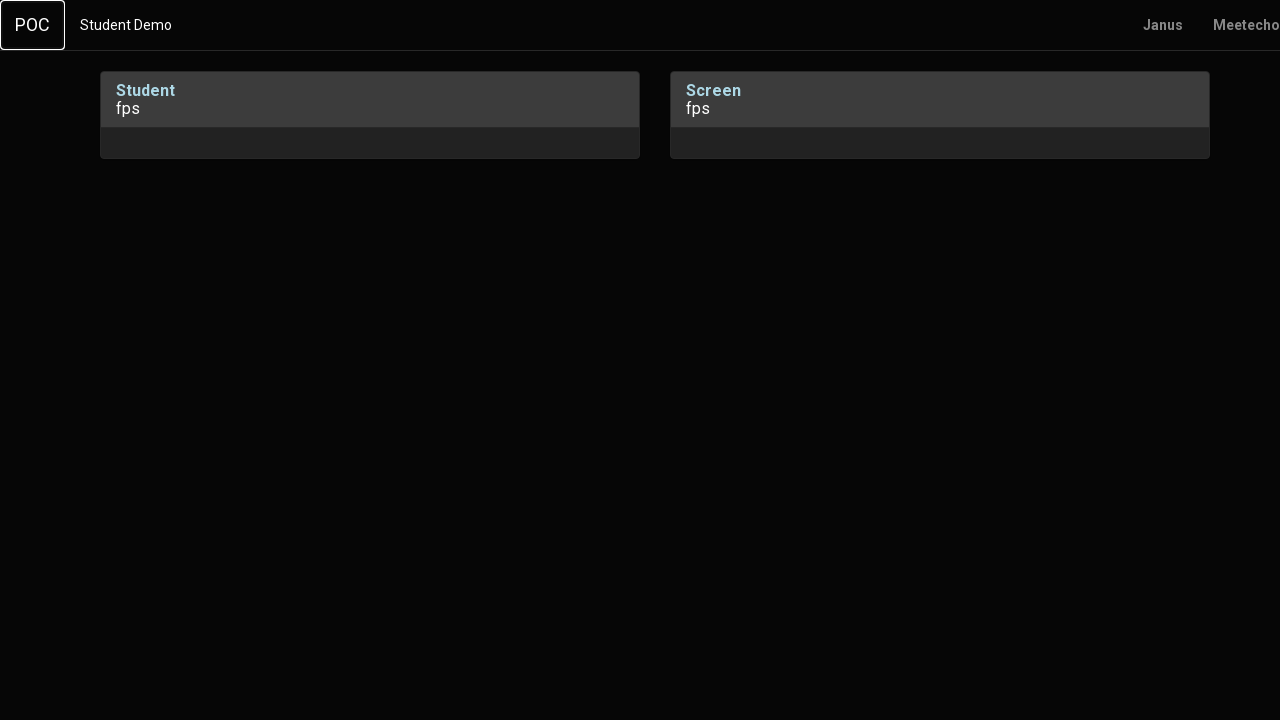

Waited 2 seconds
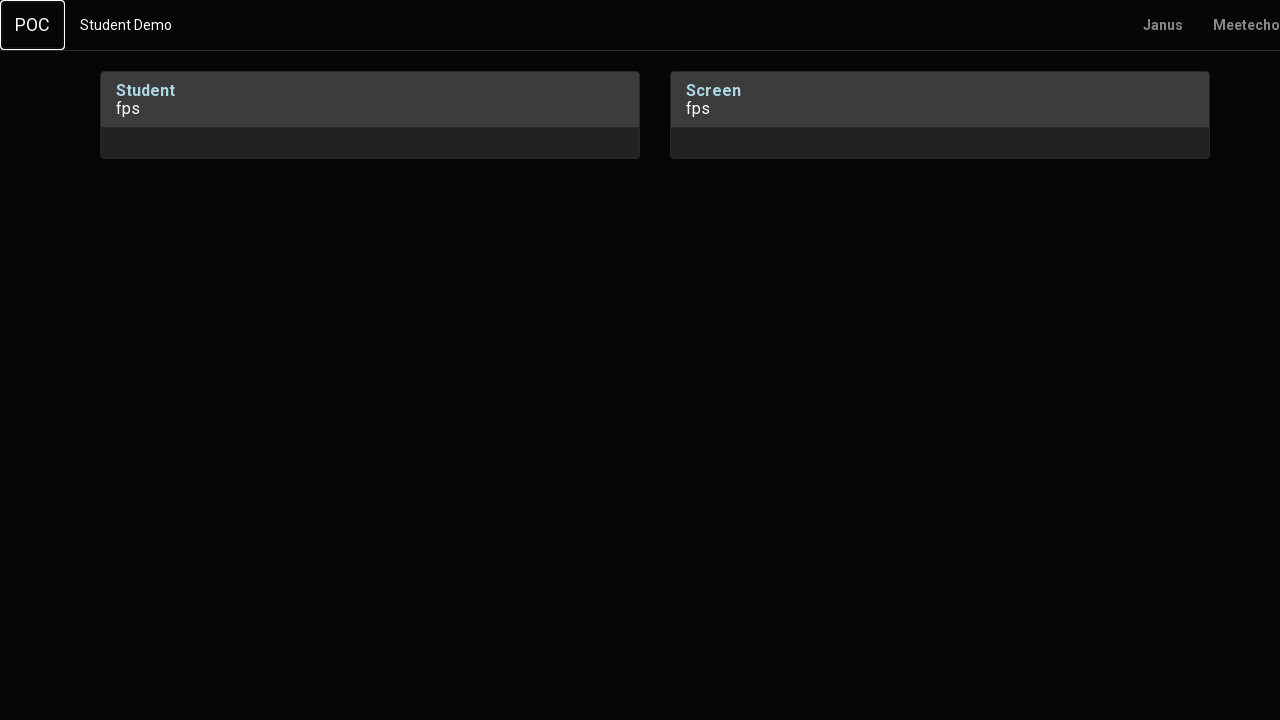

Pressed Tab key to navigate to next permission dialog option
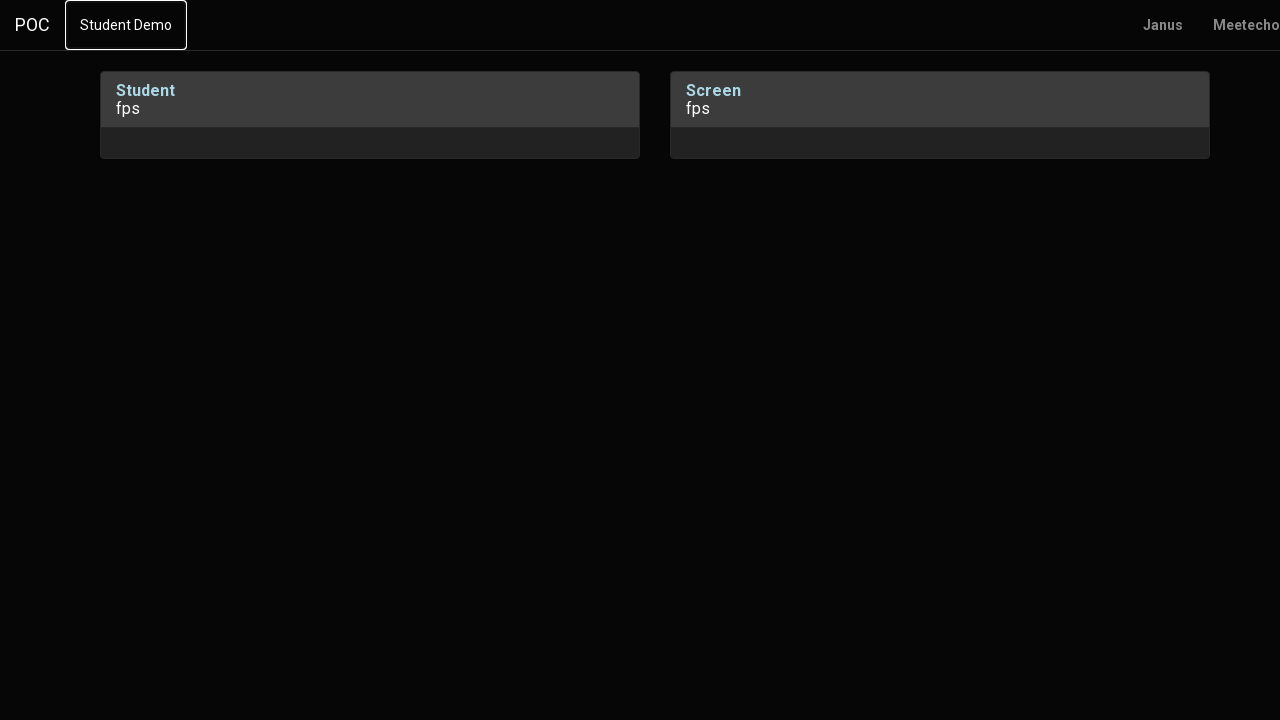

Waited 1 second
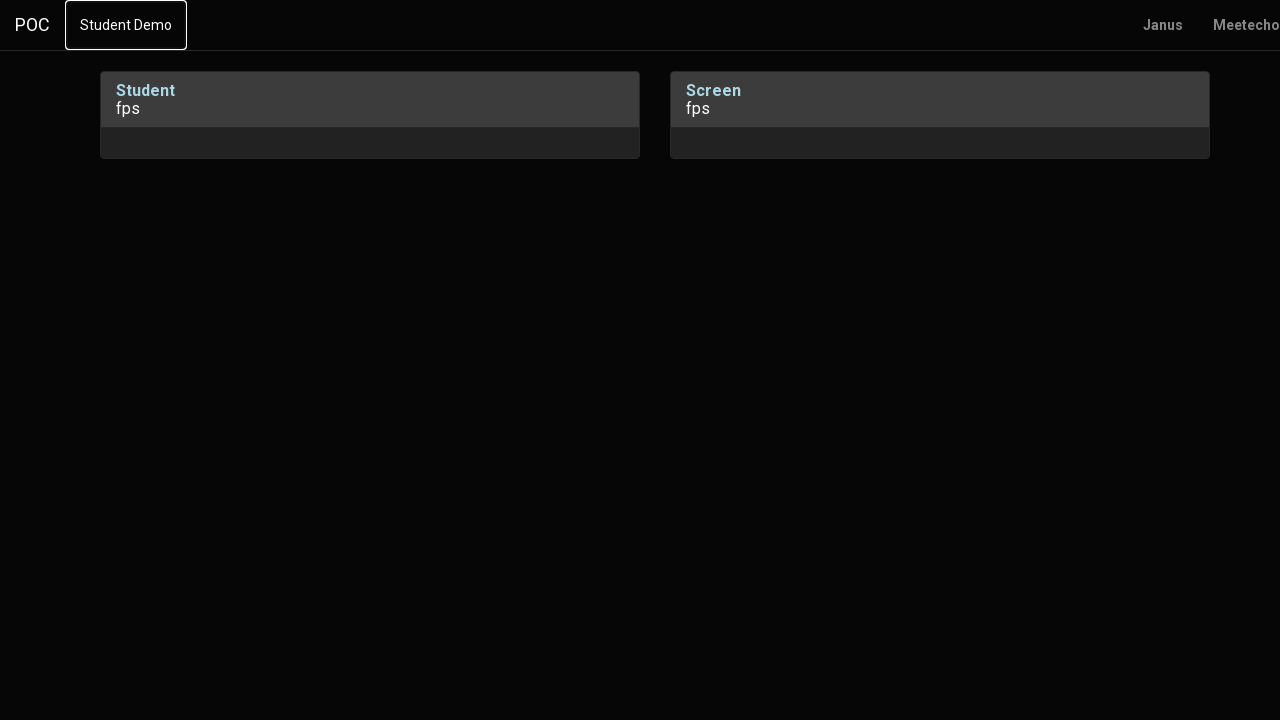

Pressed Tab key again to navigate permission dialog
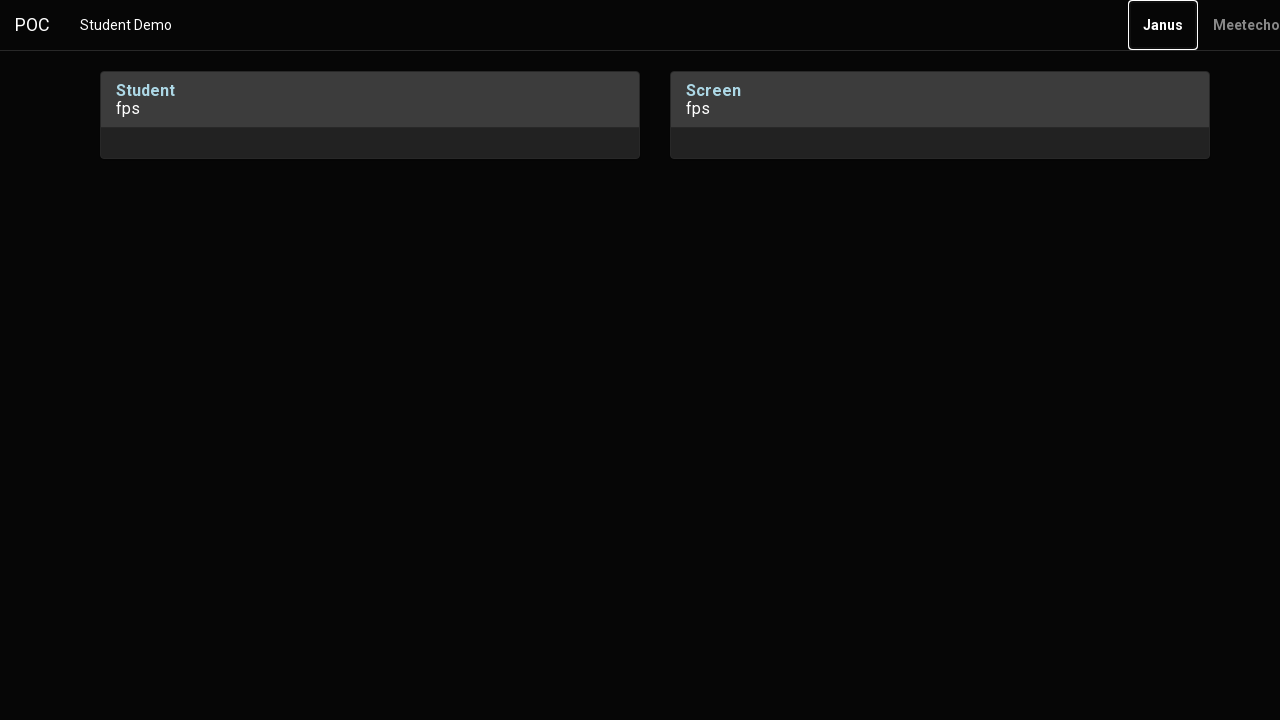

Waited 2 seconds
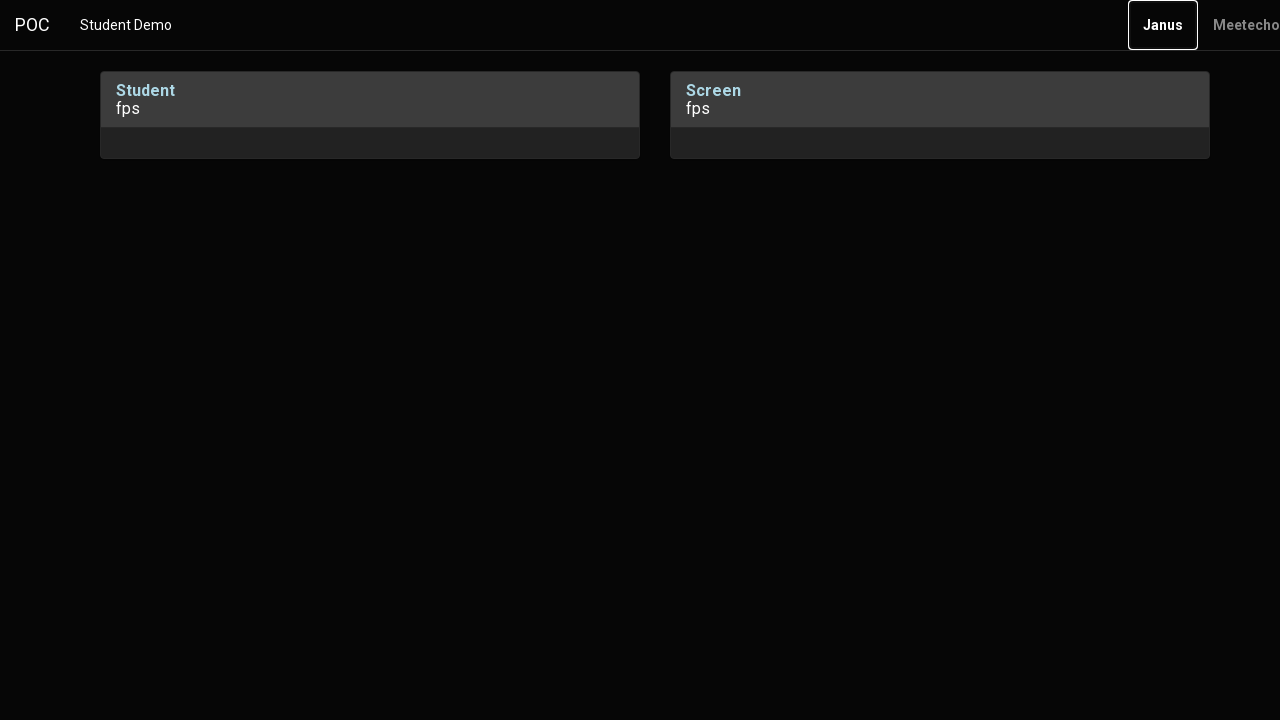

Pressed Enter to grant second permission
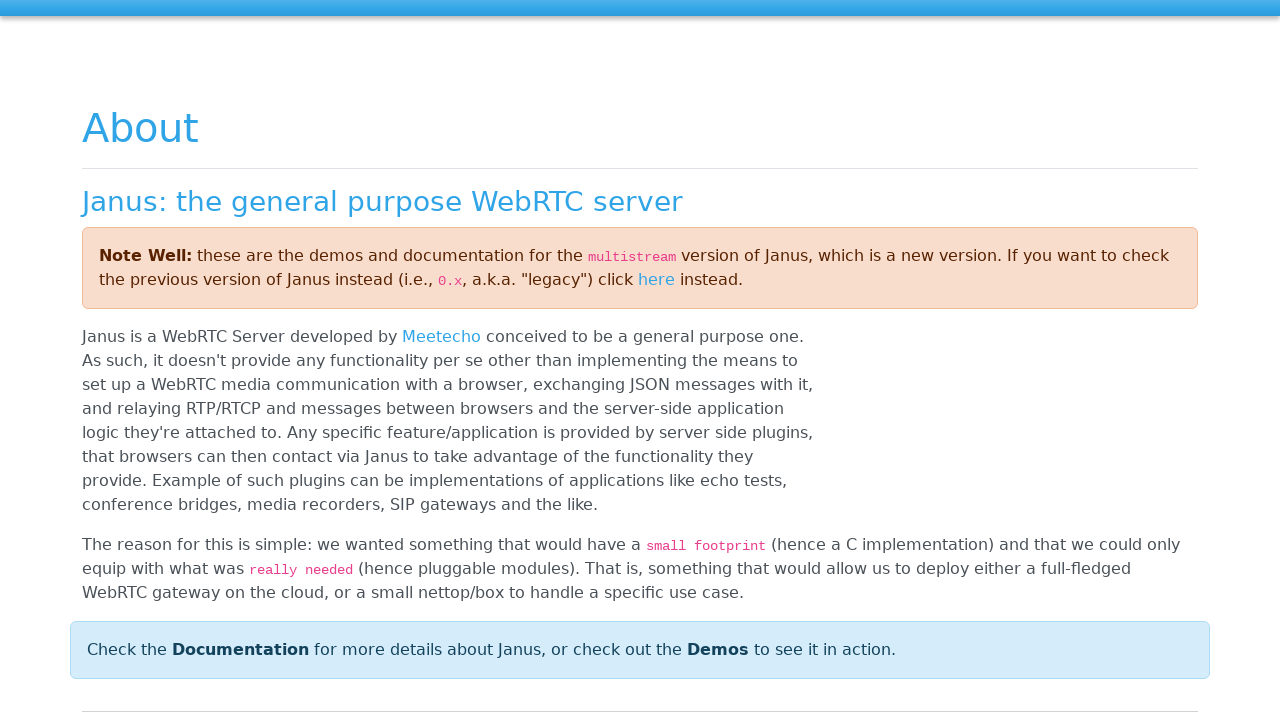

Waited 60 seconds for live streaming session to initialize and run
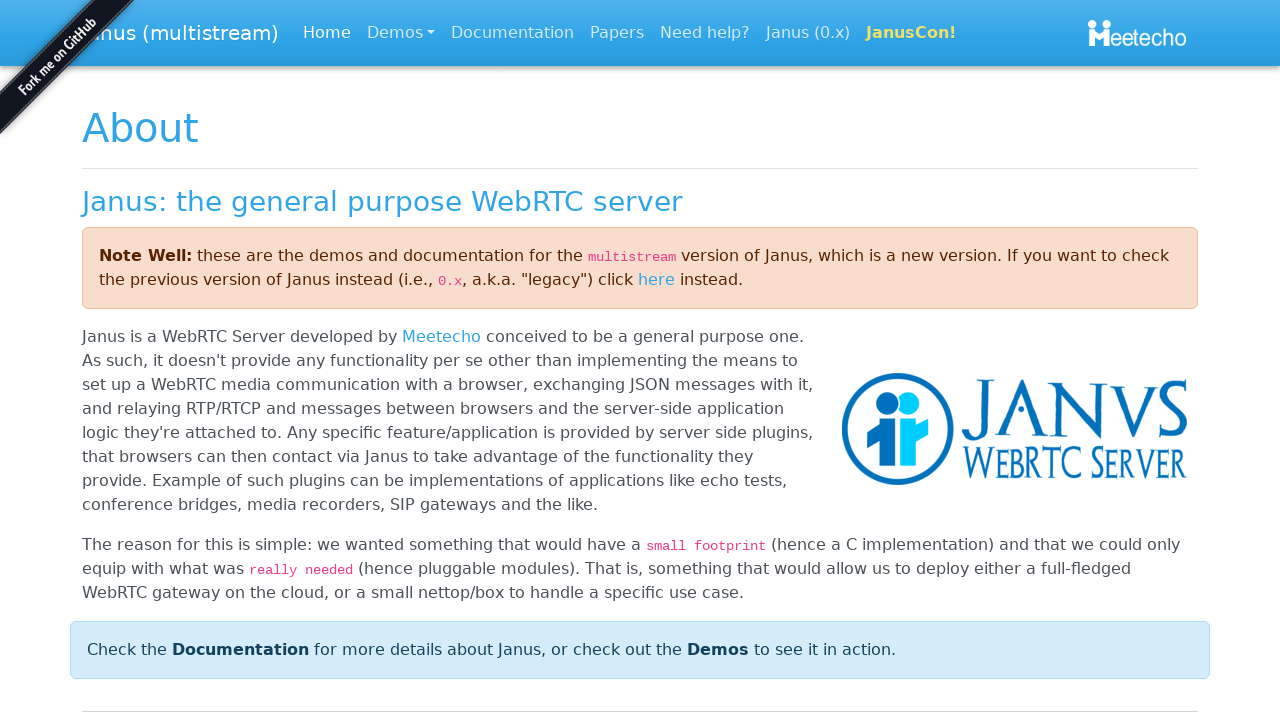

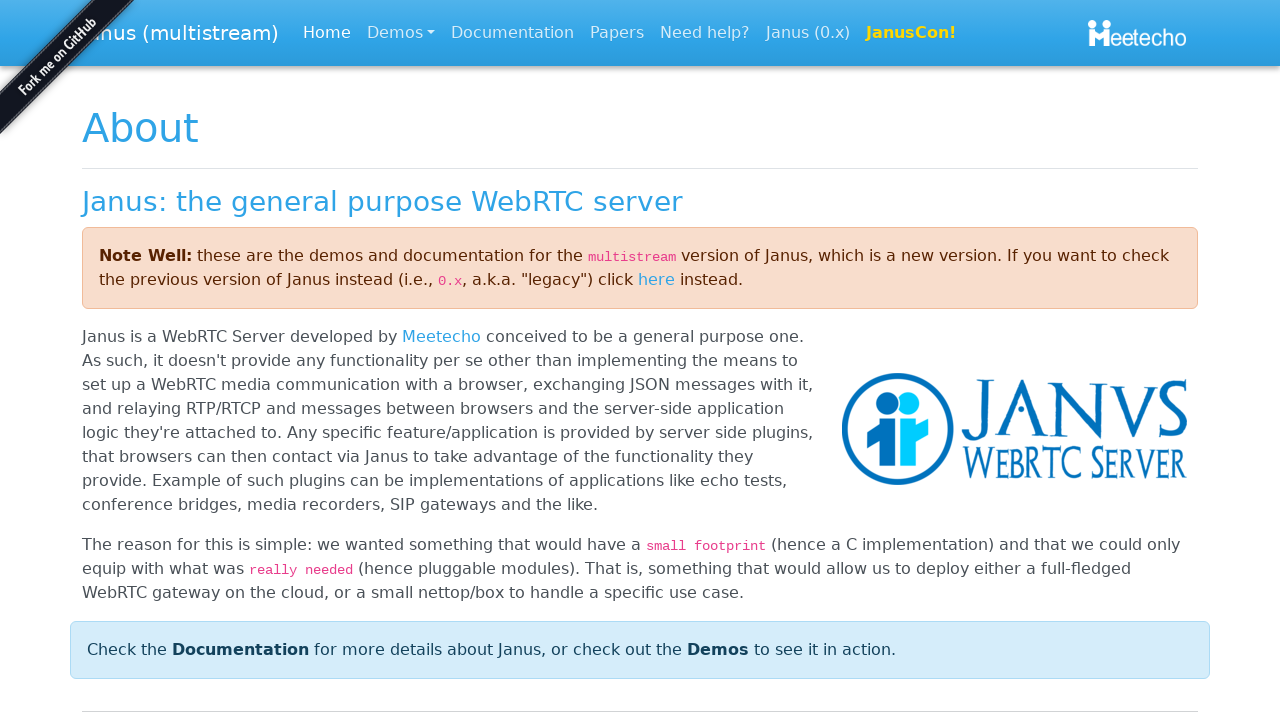